Tests sorting the Due column in ascending order using semantic class-based CSS selectors on table 2

Starting URL: http://the-internet.herokuapp.com/tables

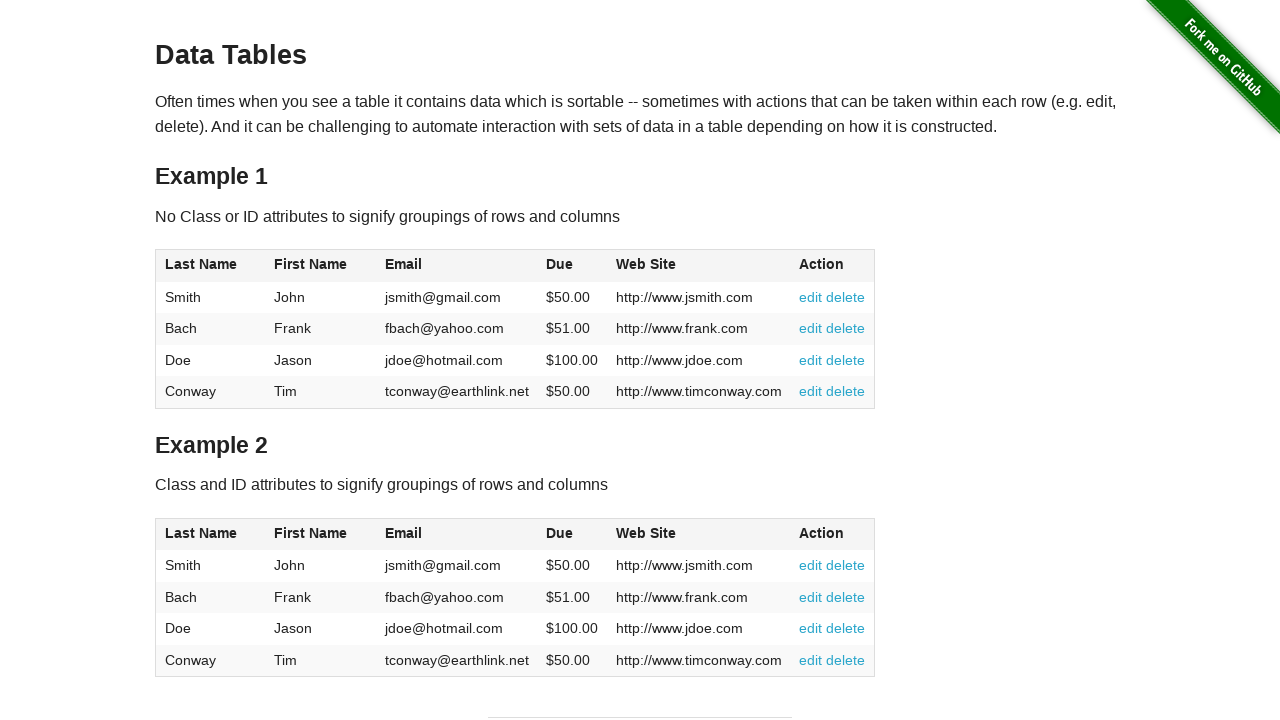

Clicked the Due column header in table 2 to sort at (560, 533) on #table2 thead .dues
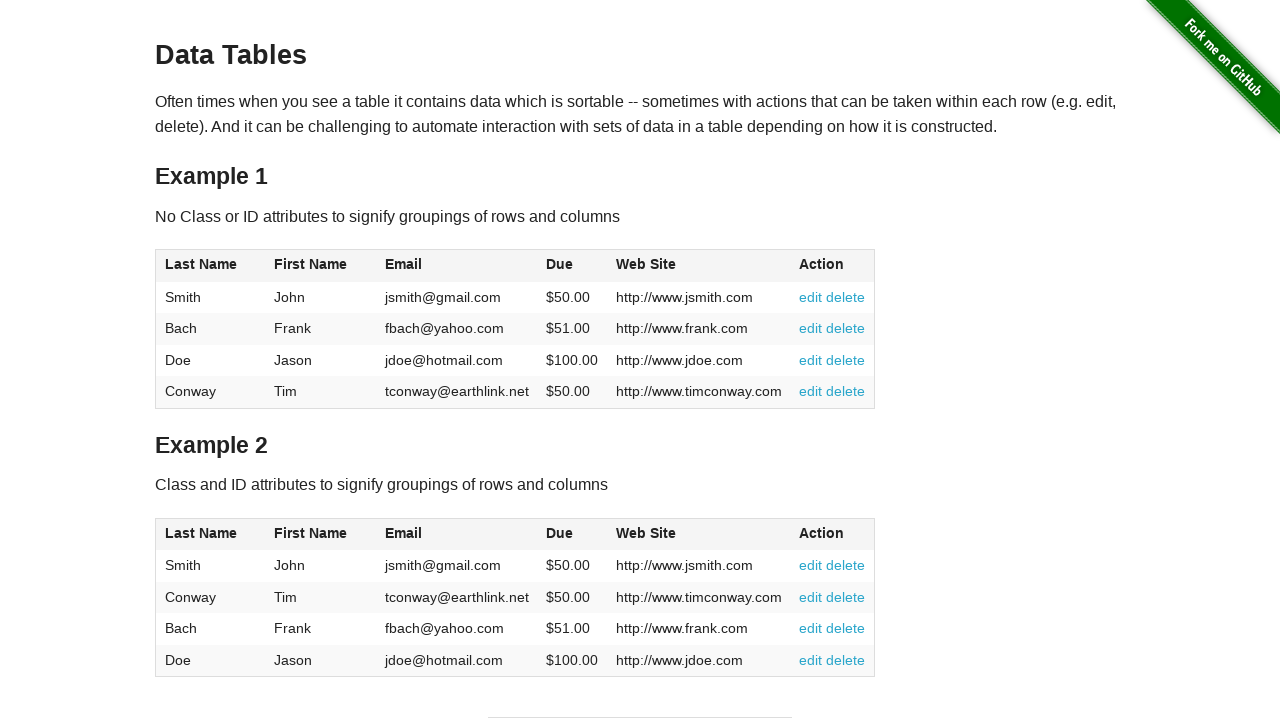

Due column values in table 2 are now present after sorting
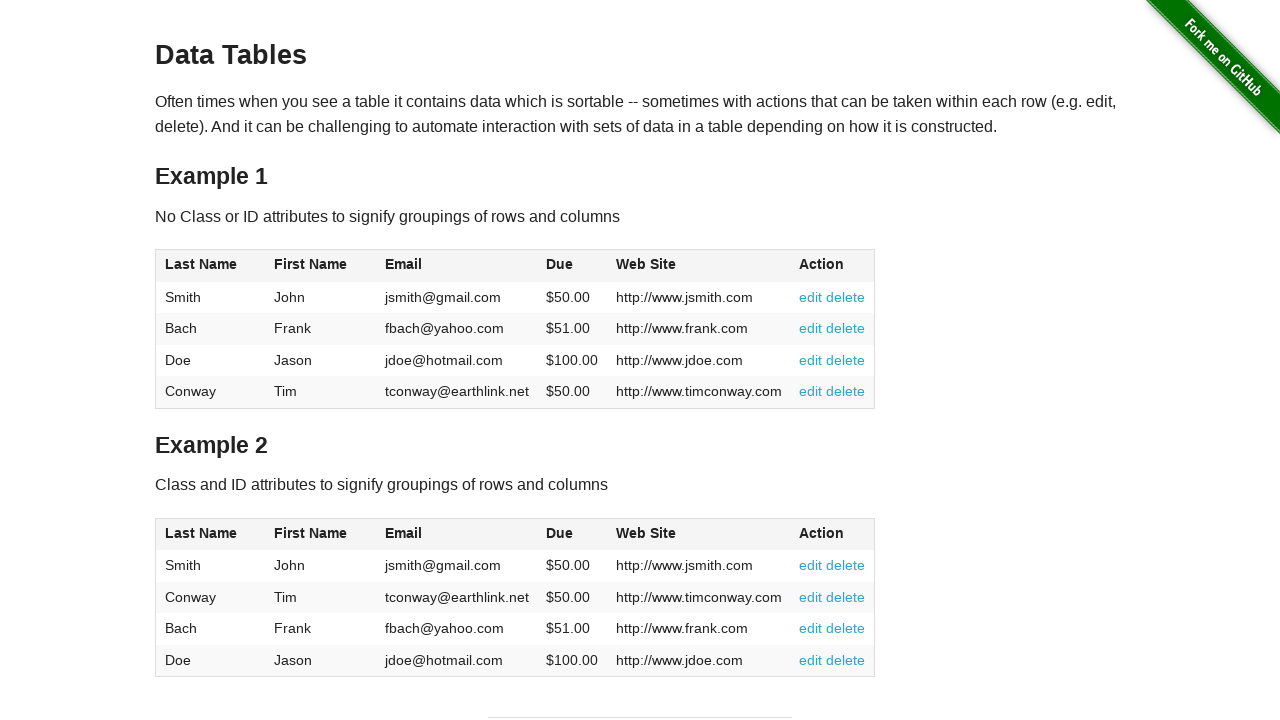

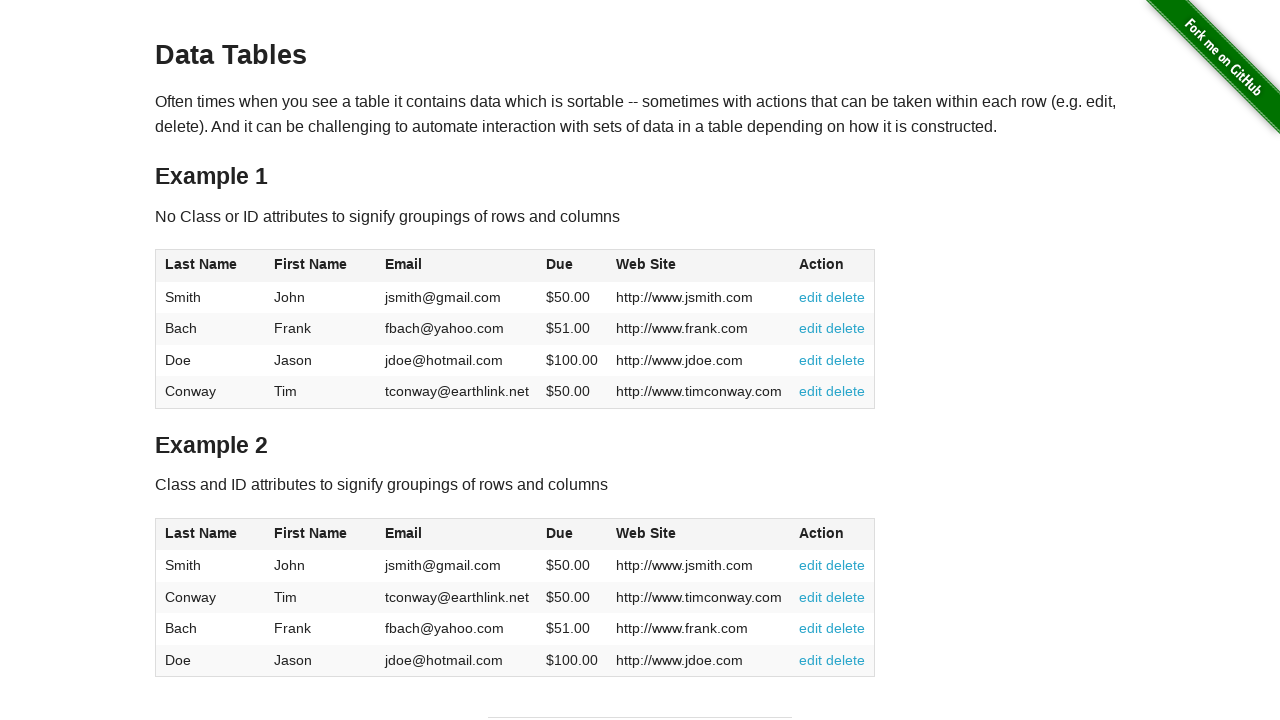